Tests social media links in the footer including Twitter, YouTube, LinkedIn, and other platforms

Starting URL: https://selectorshub.com/xpath-practice-page/

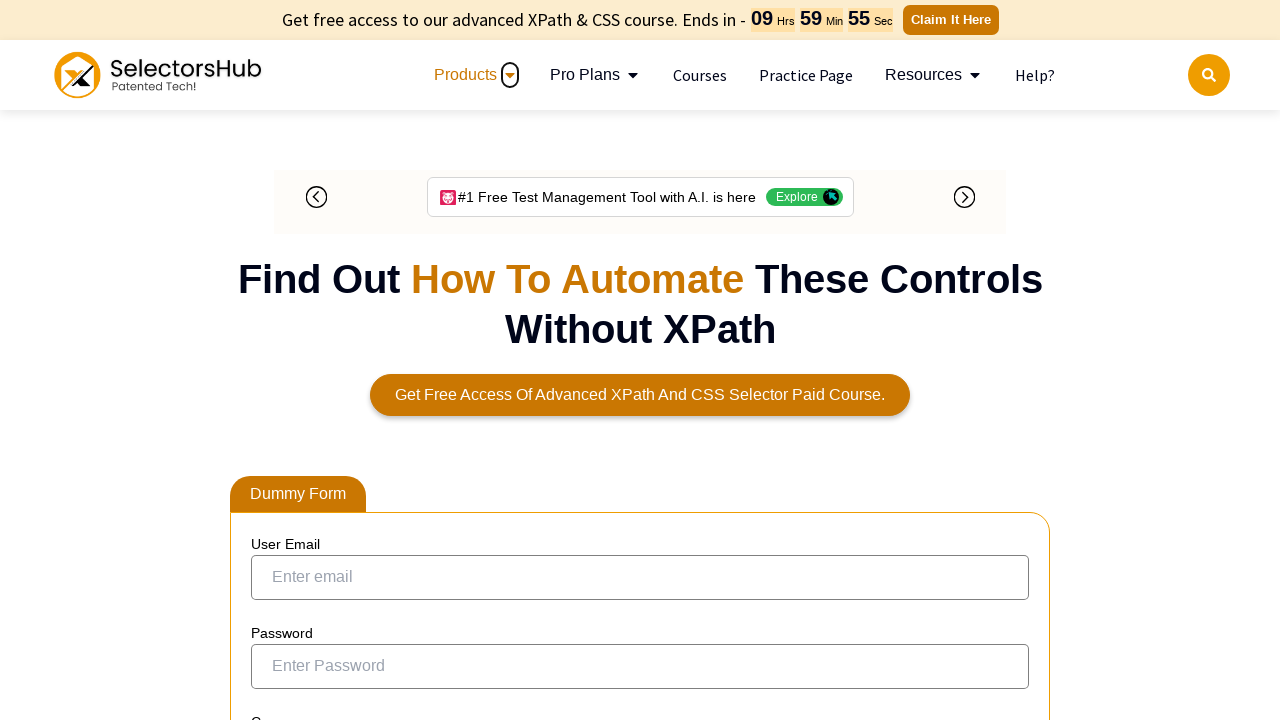

Scrolled to footer of the page
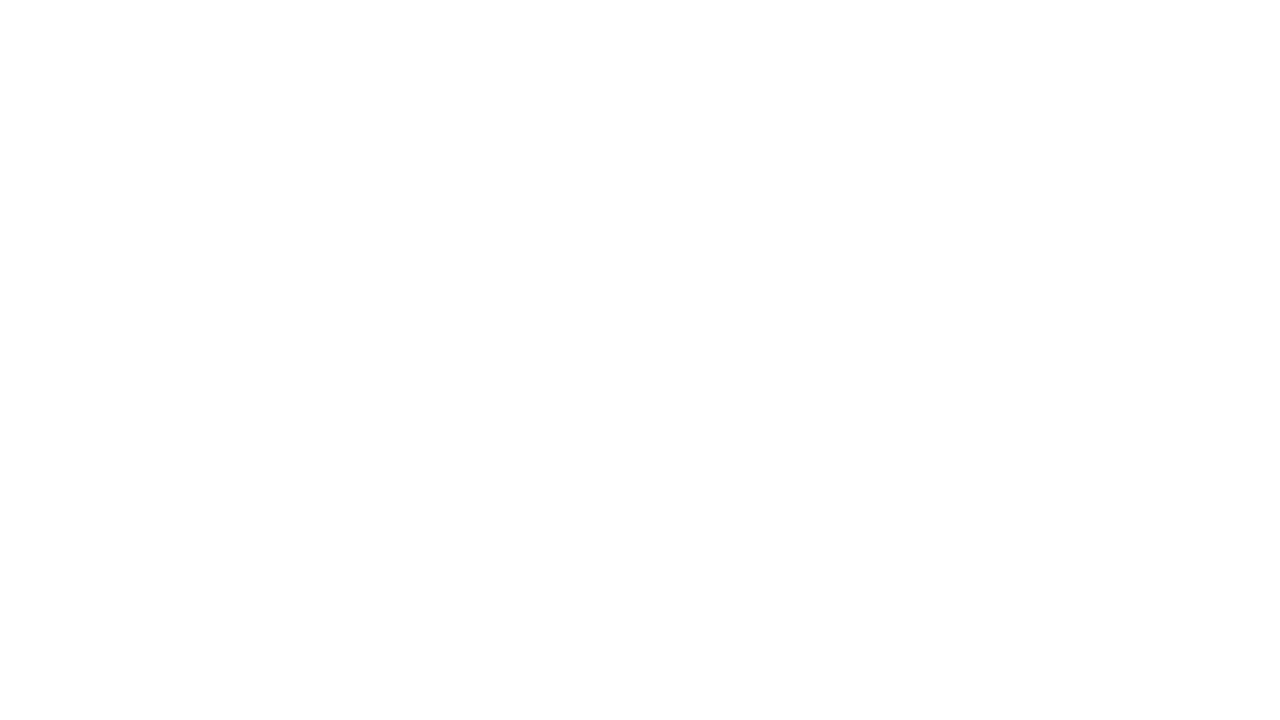

Twitter social media link not found or not clickable on a:text('Twitter')
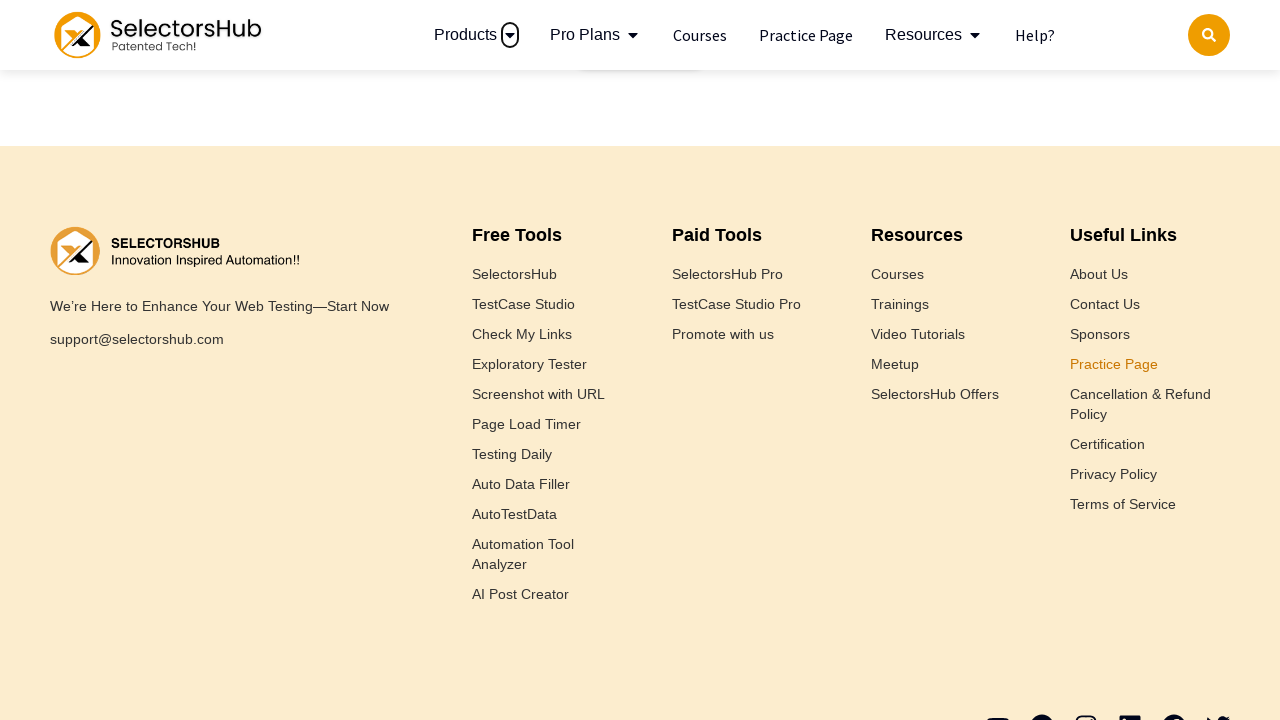

Clicked Youtube social media link at (388, 361) on a:text('Youtube')
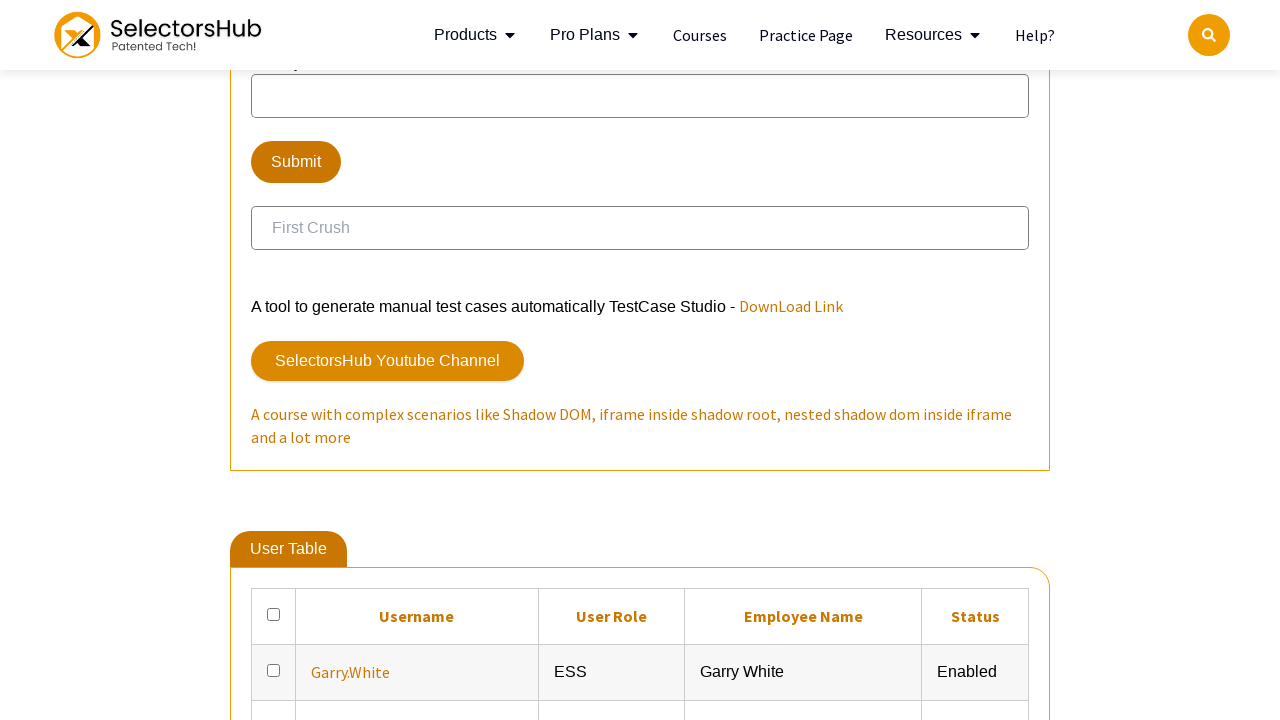

Navigated back from Youtube
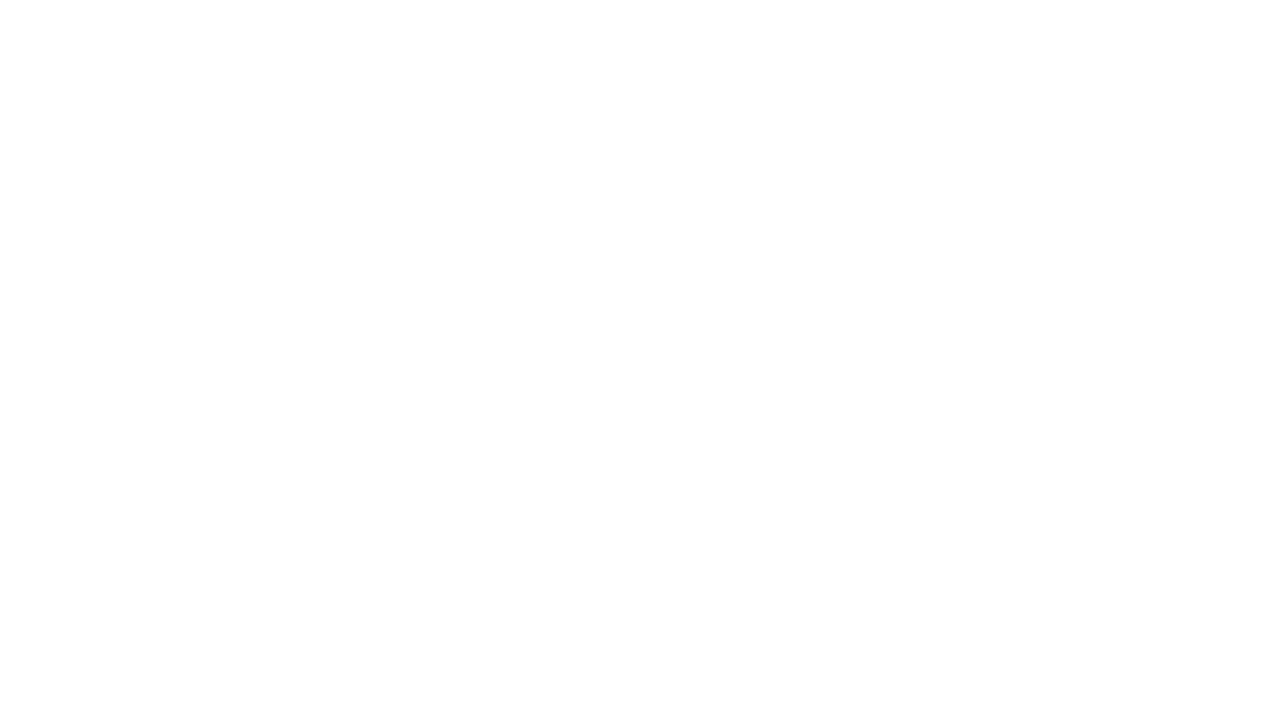

Linkedin social media link not found or not clickable on a:text('Linkedin')
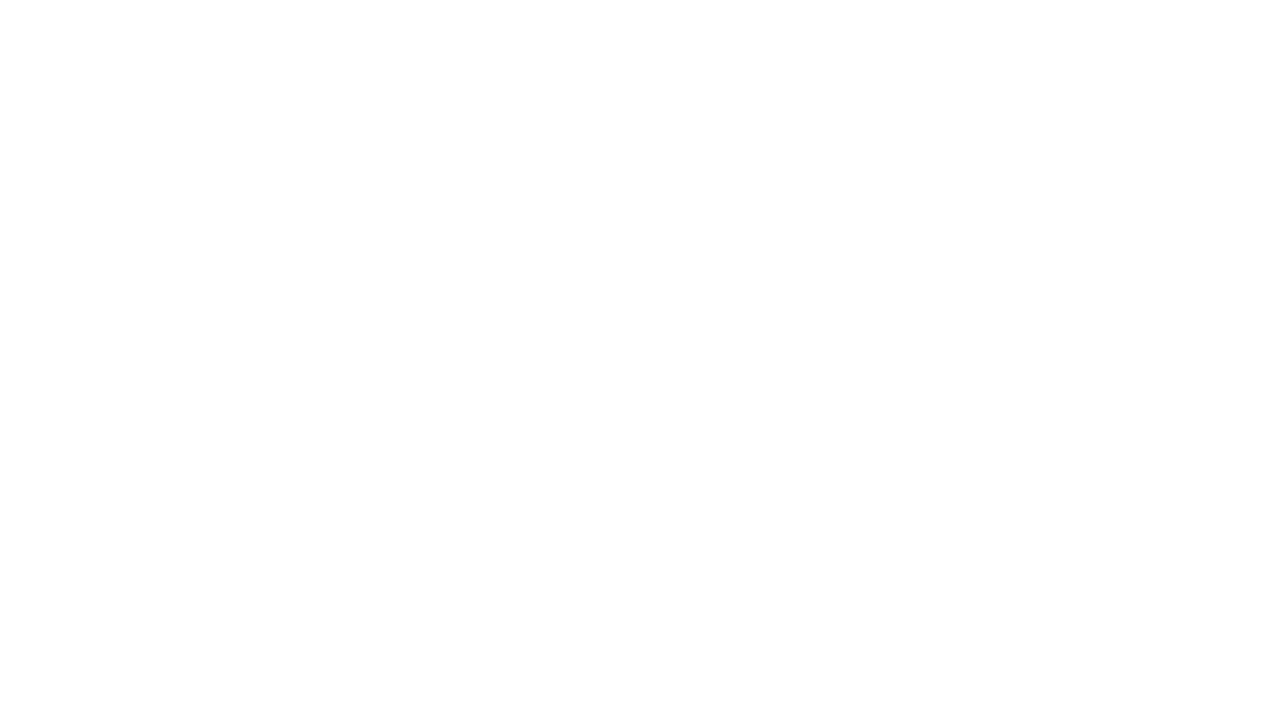

Facebook social media link not found or not clickable on a:text('Facebook')
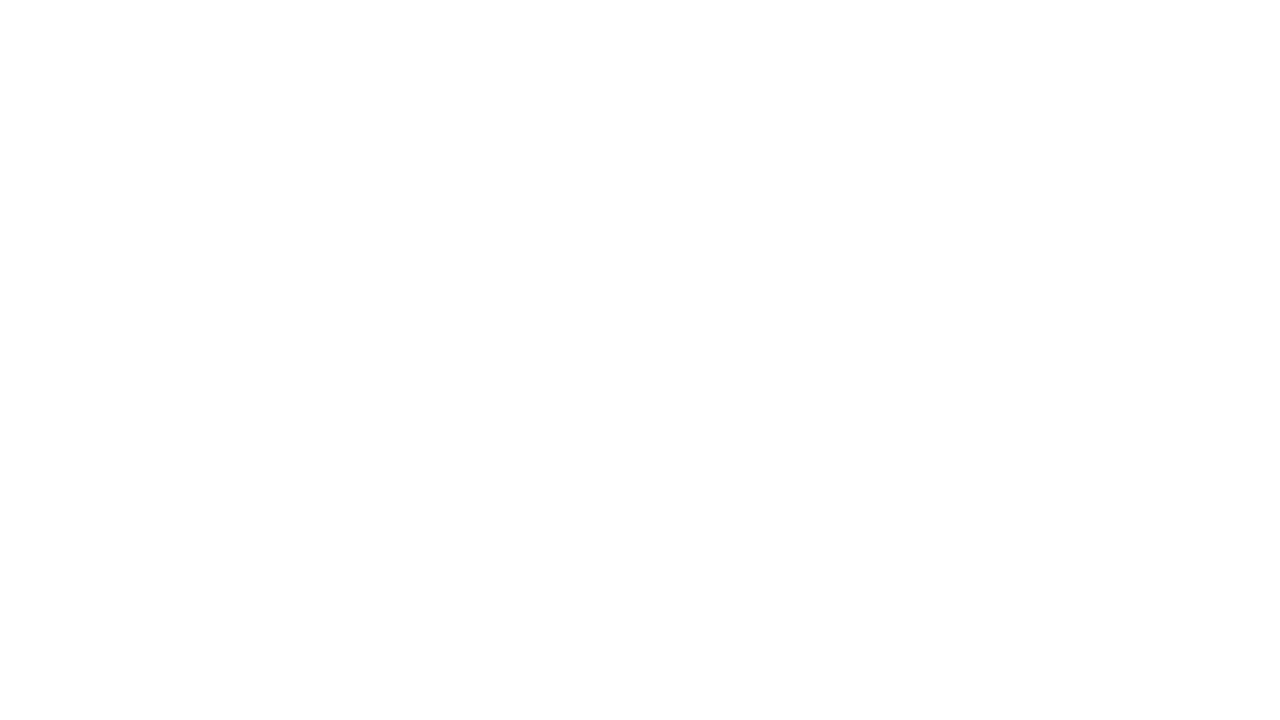

Telegram social media link not found or not clickable on a:text('Telegram')
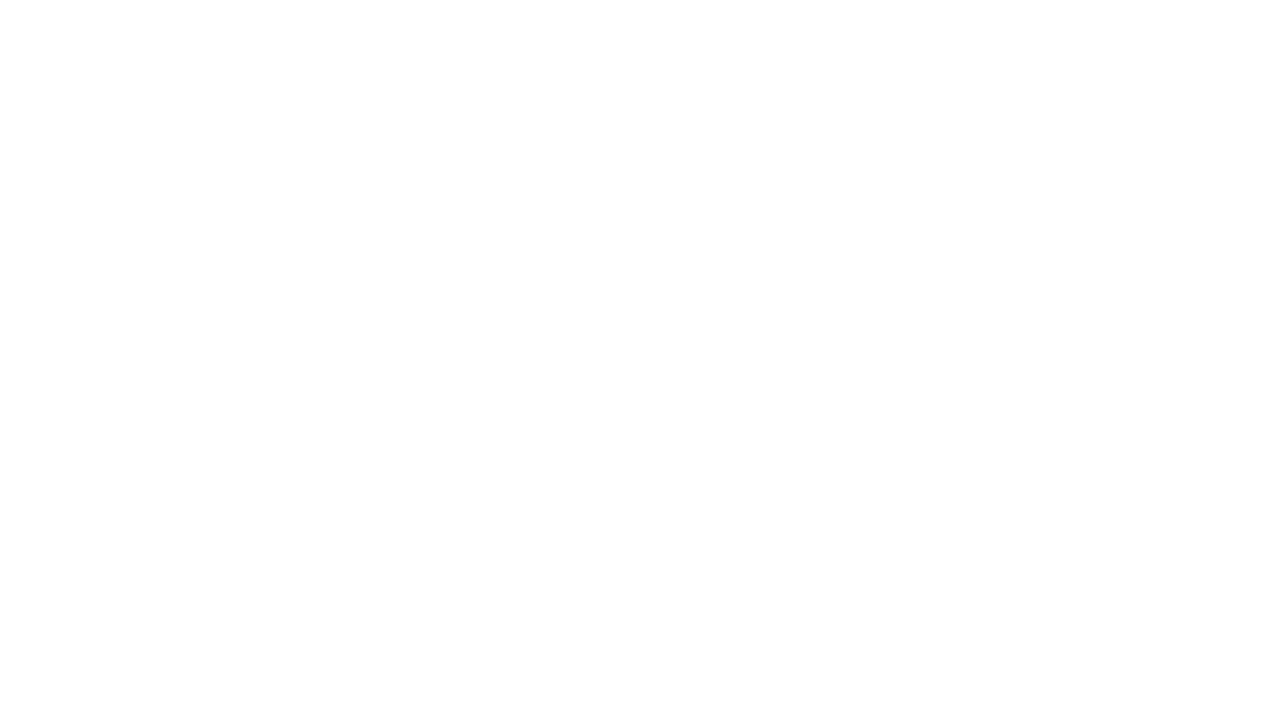

Instagram social media link not found or not clickable on a:text('Instagram')
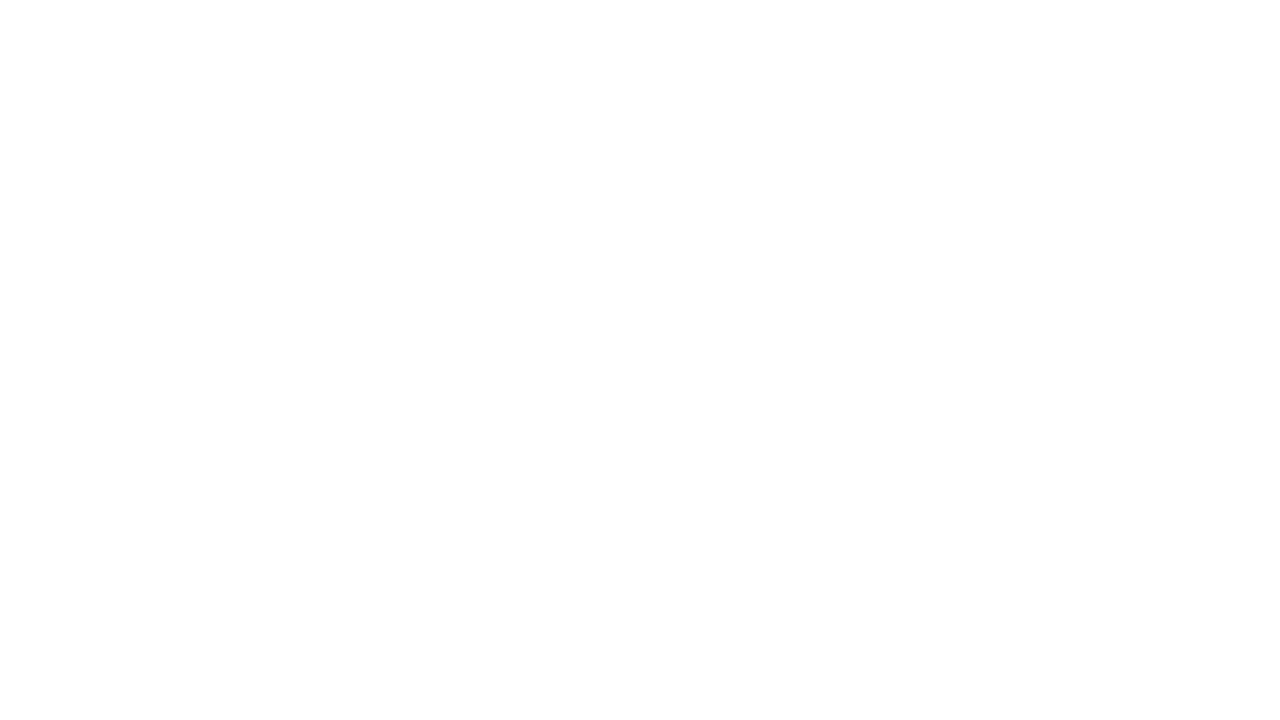

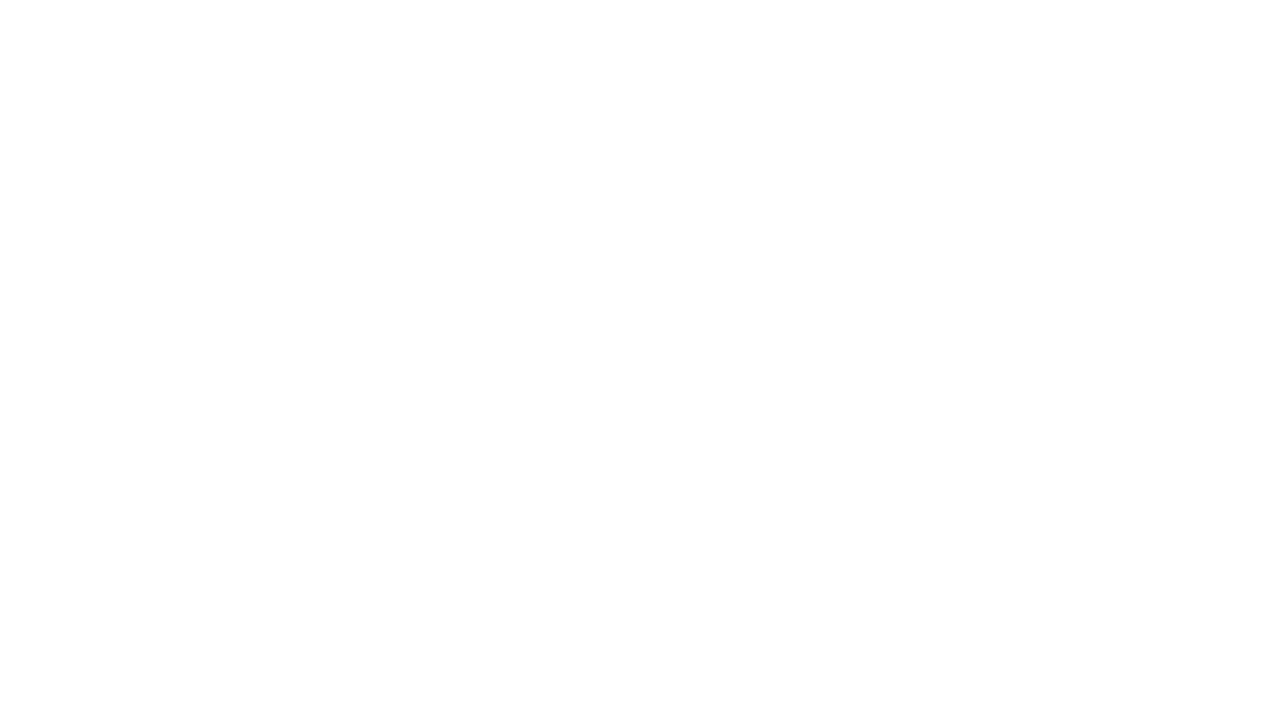